Tests a heating cable power calculator by entering room dimensions (width, length), selecting room type and heating type from dropdowns, entering heat loss value, and verifying the calculated results.

Starting URL: https://kermi-fko.ru/raschety/Calc-Rehau-Solelec.aspx

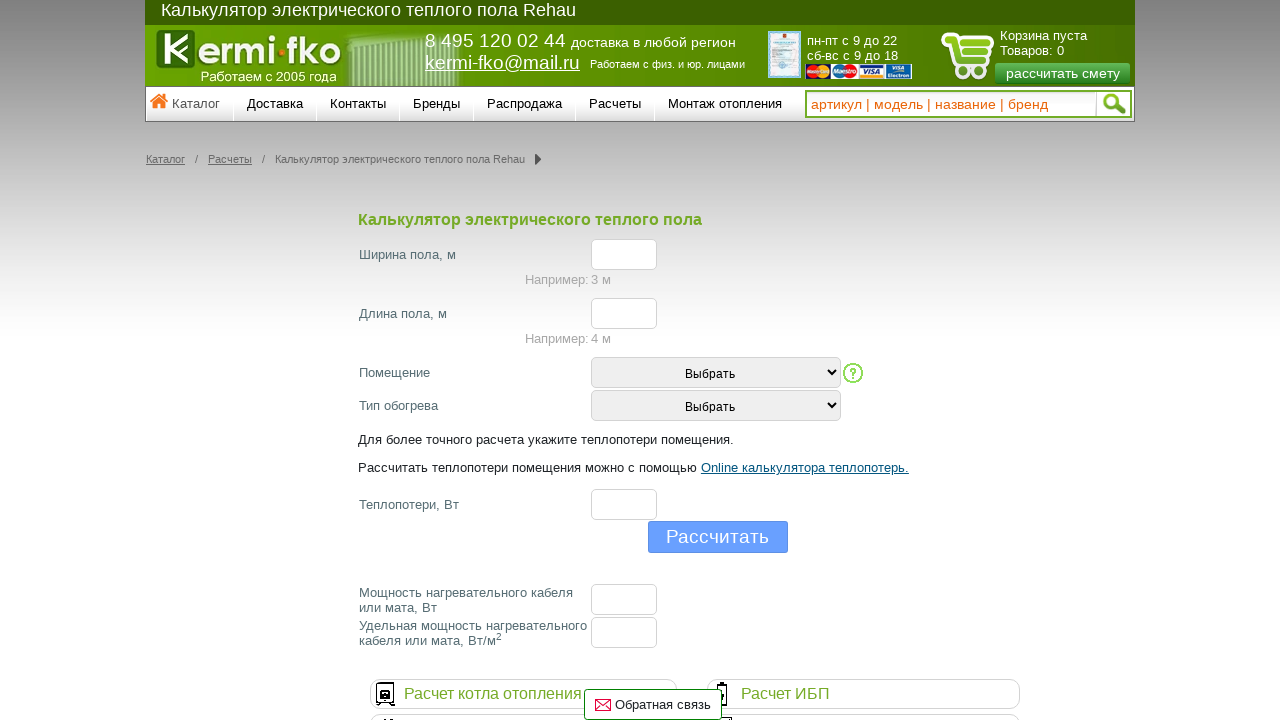

Entered room width value of 5 on #el_f_width
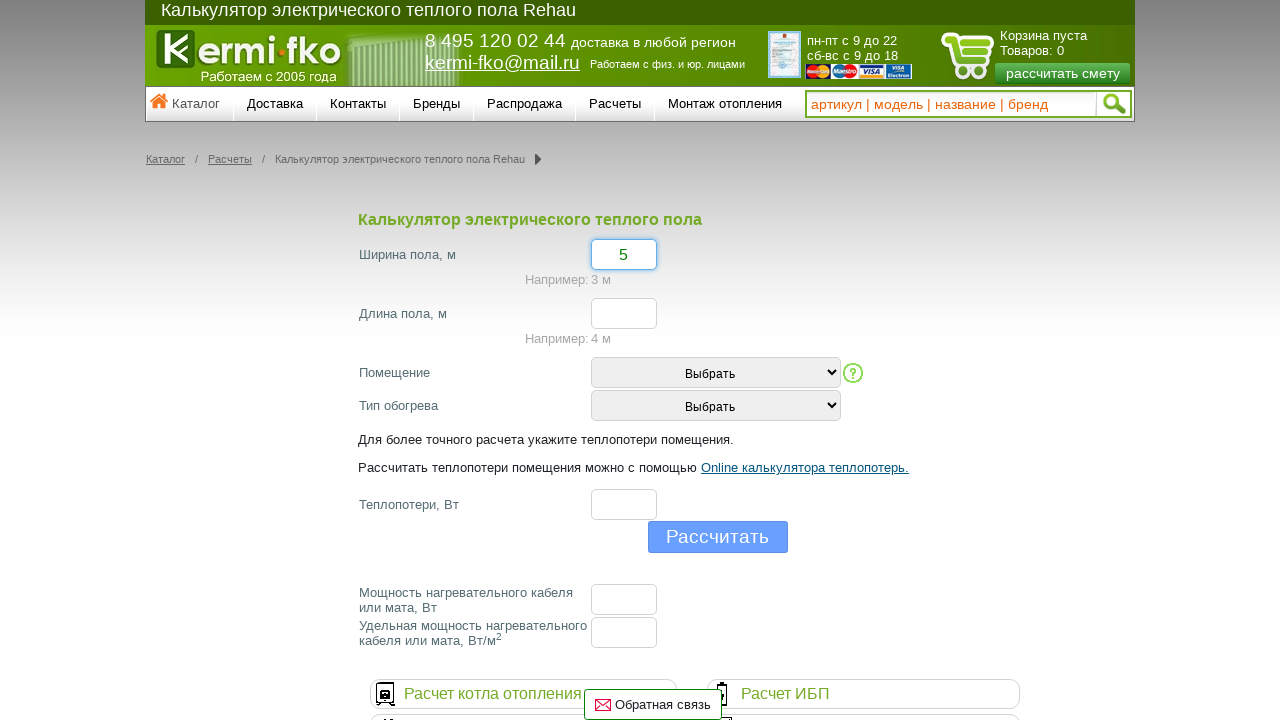

Entered room length value of 7 on #el_f_lenght
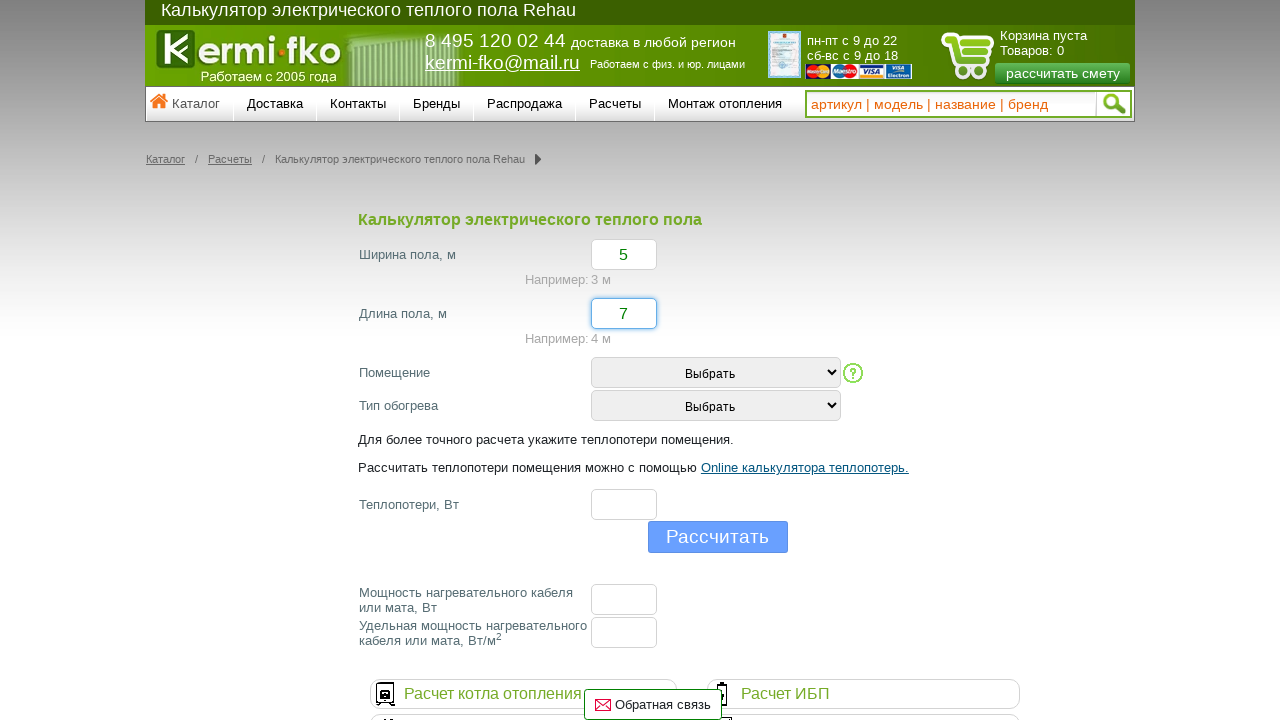

Selected room type from dropdown (value: 2) on #room_type
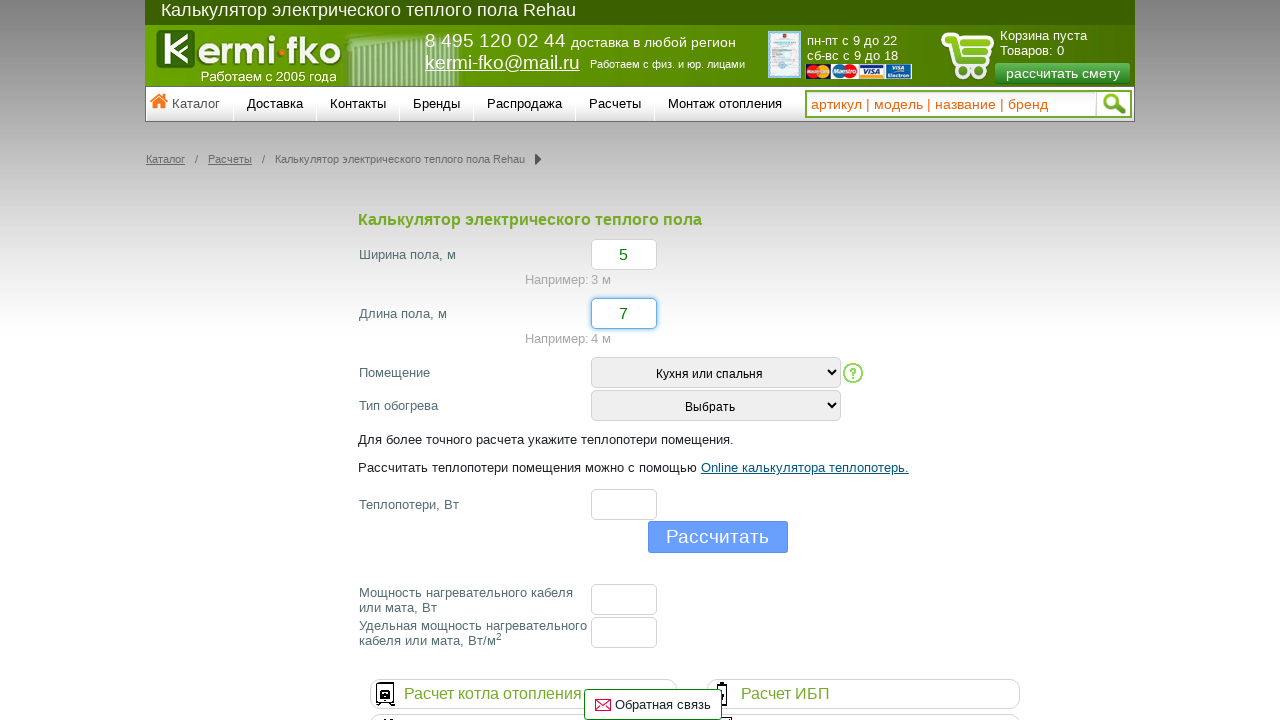

Selected heating type from dropdown (value: 2) on #heating_type
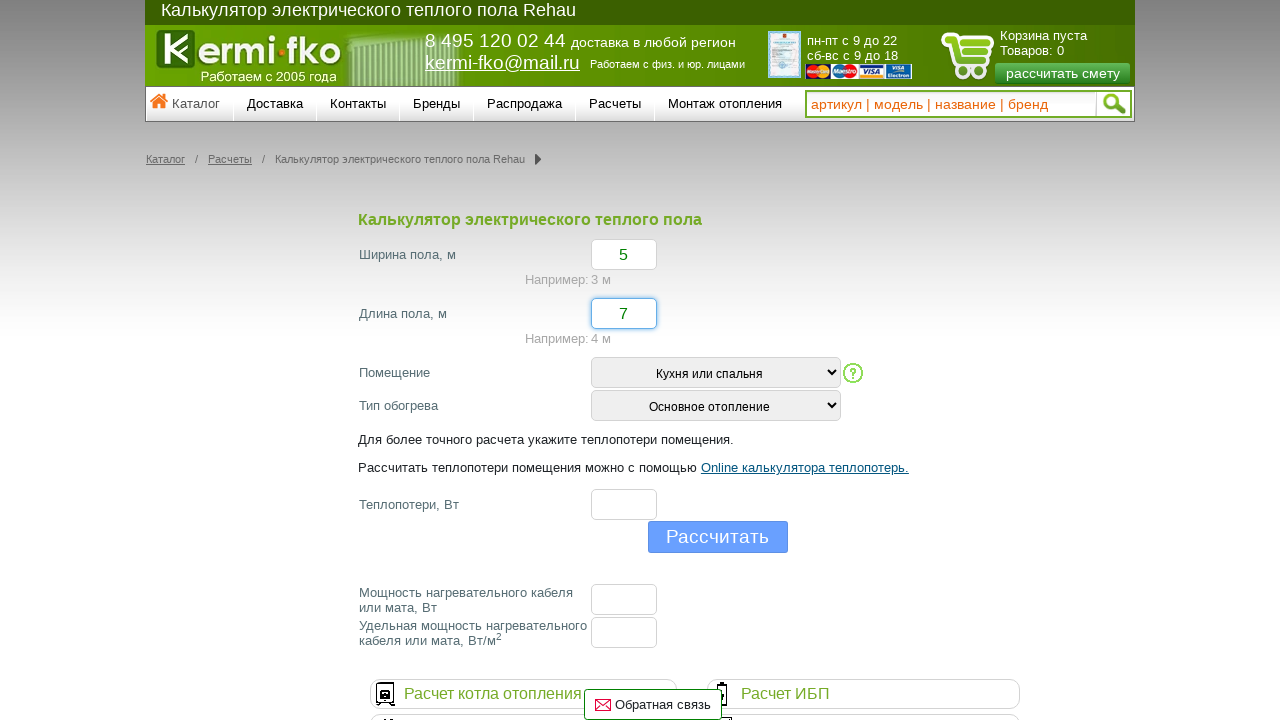

Entered heat loss value of 20 on #el_f_losses
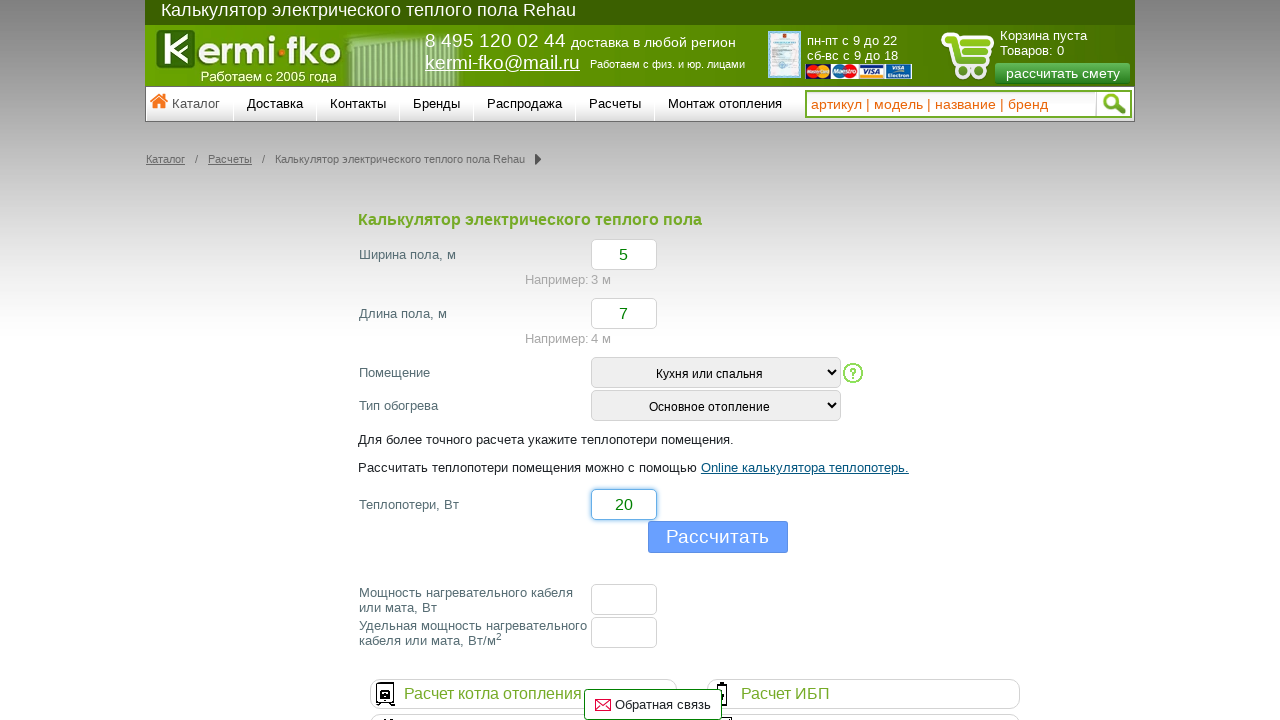

Clicked calculate button to compute heating cable power at (718, 537) on input[type='button']
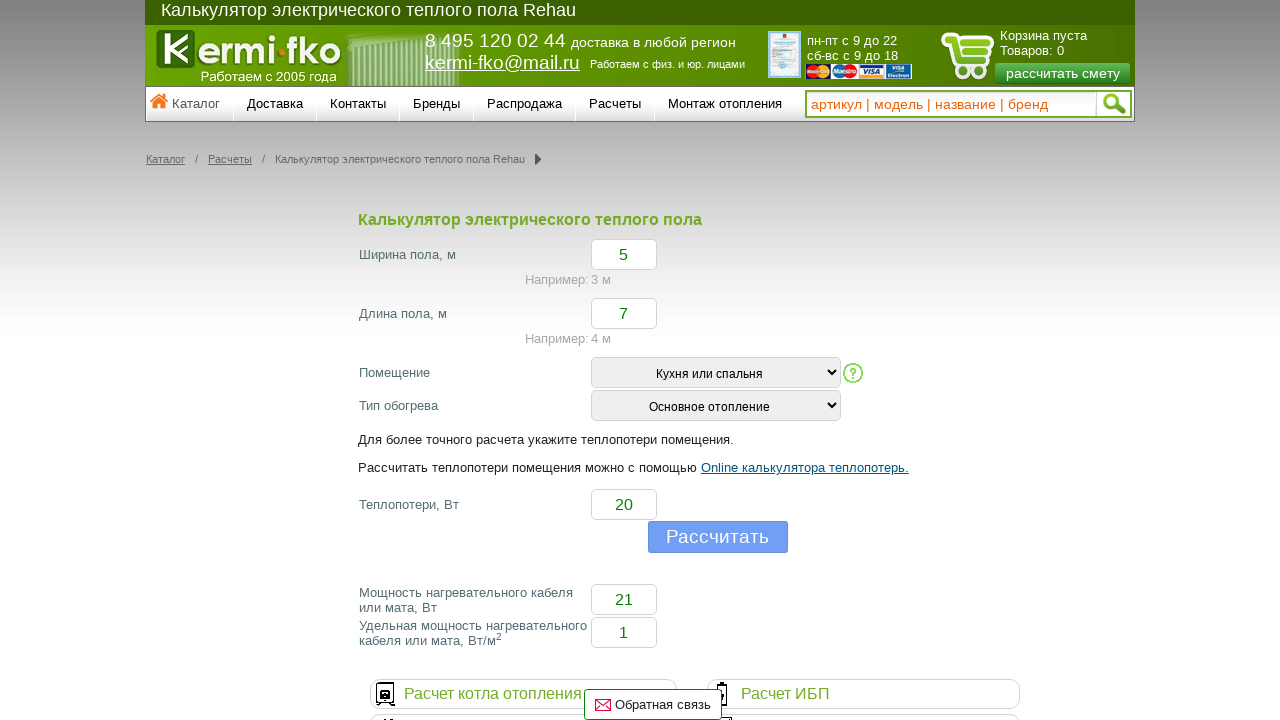

Floor cable power result loaded
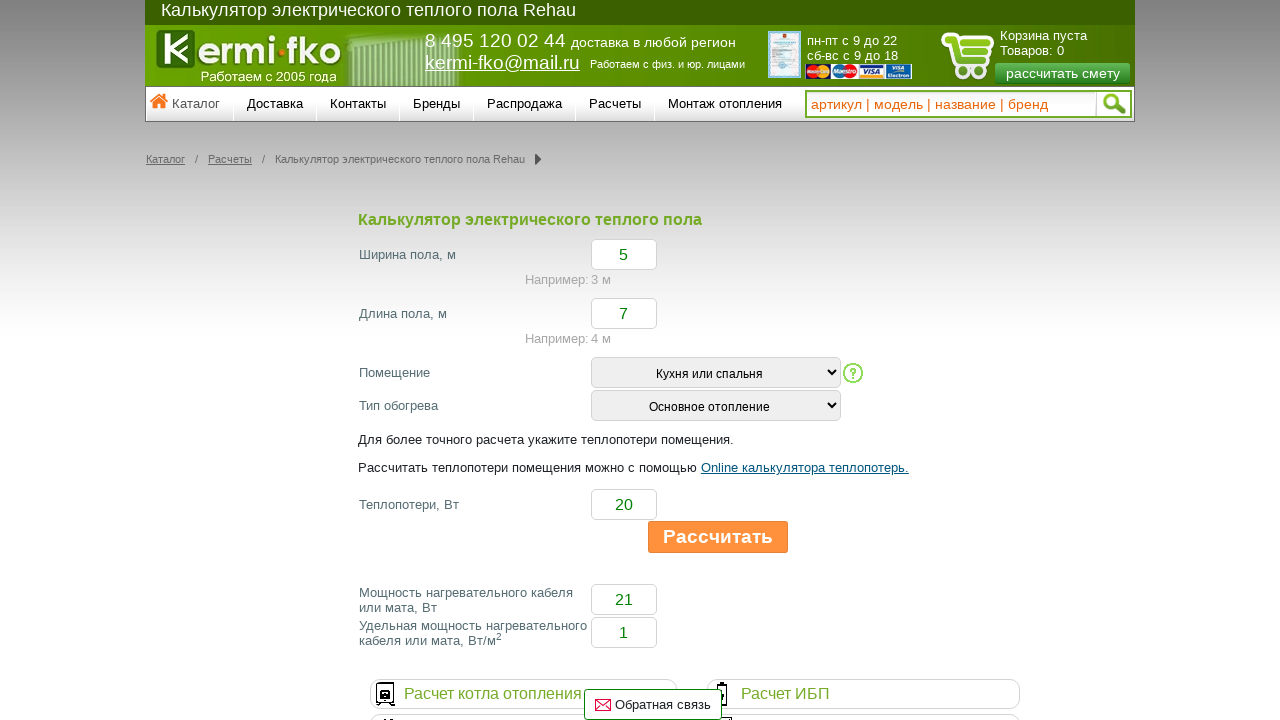

Specific floor cable power result loaded
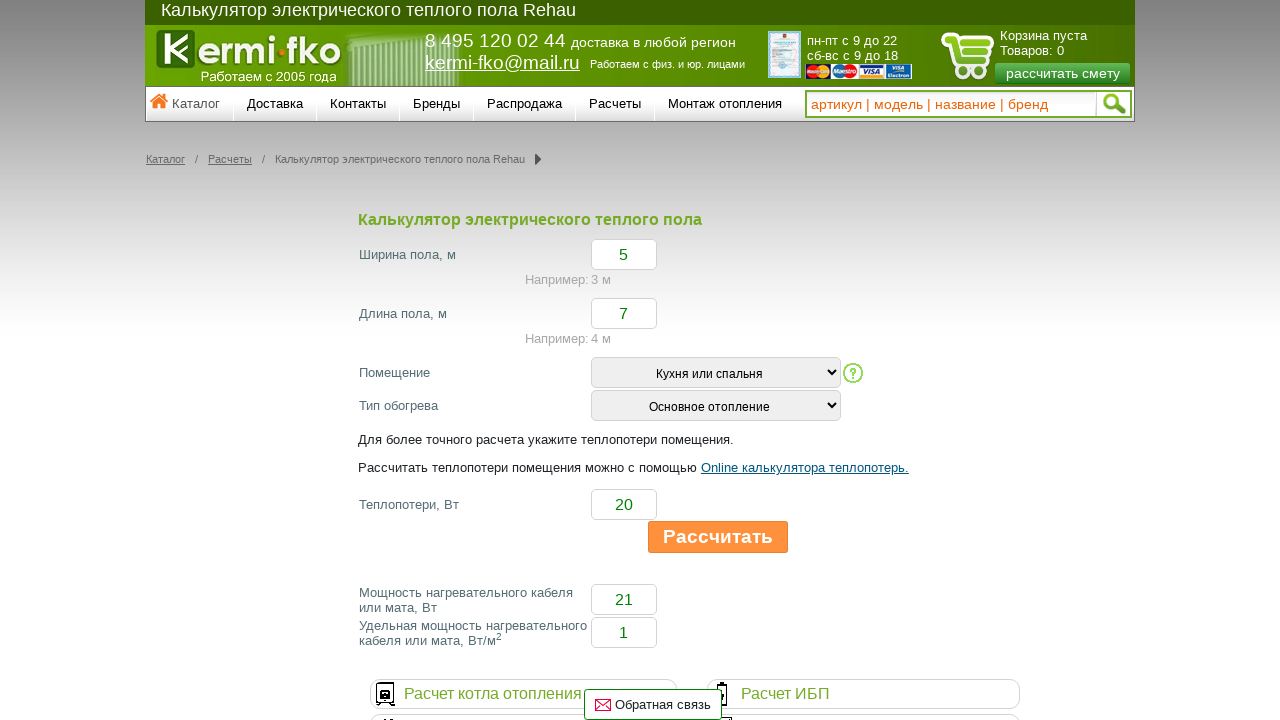

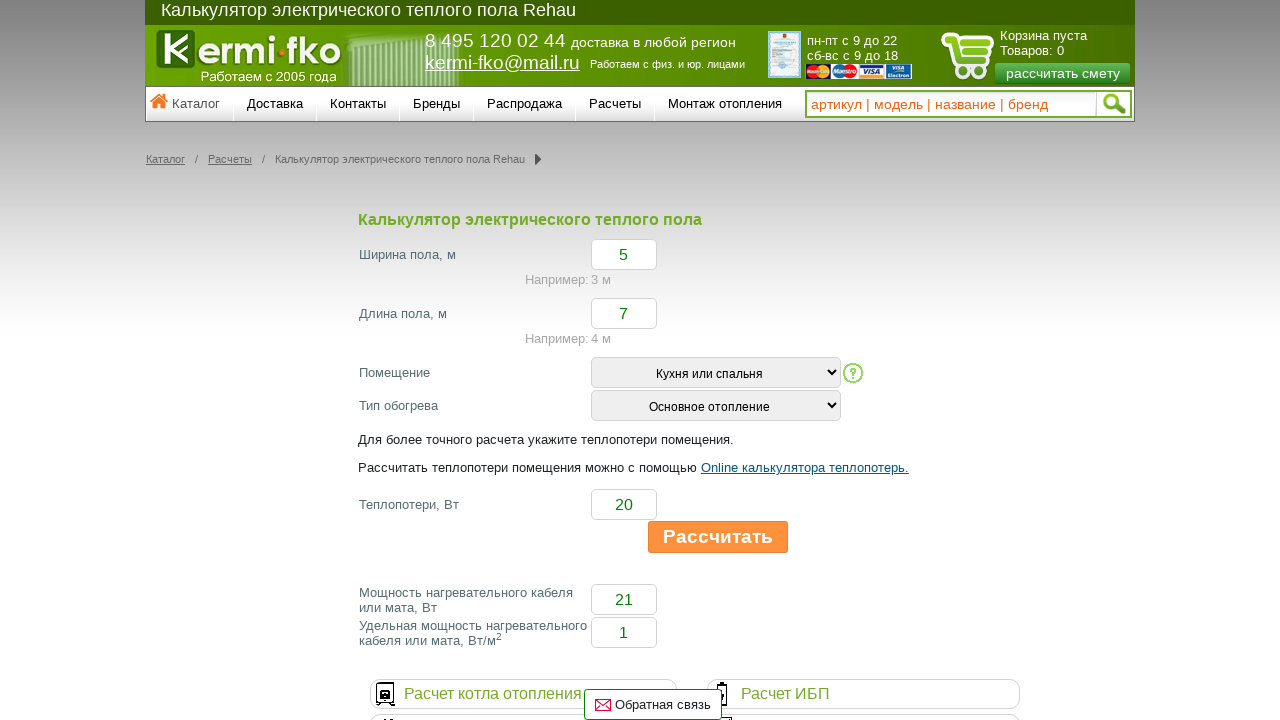